Loads the Colorado Quiz web application and verifies the page loads successfully by waiting for it to be ready.

Starting URL: https://coloradoquiz.web.app

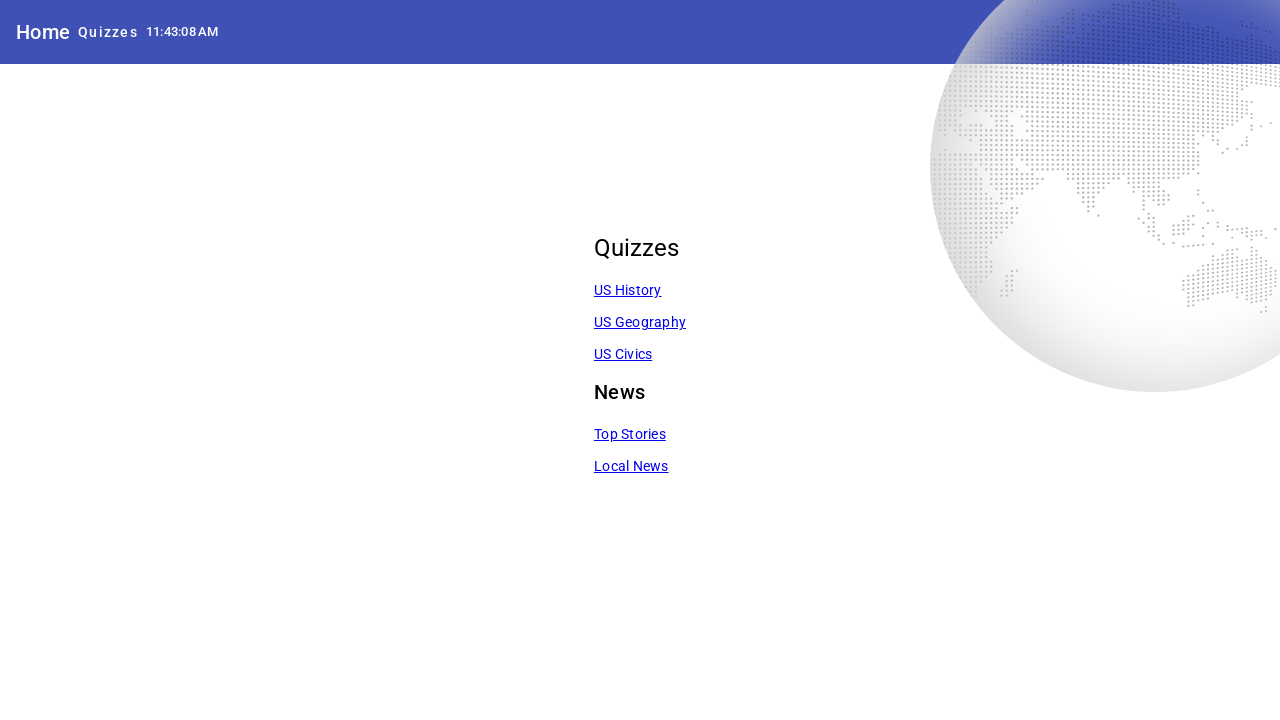

Waited for page to reach domcontentloaded state
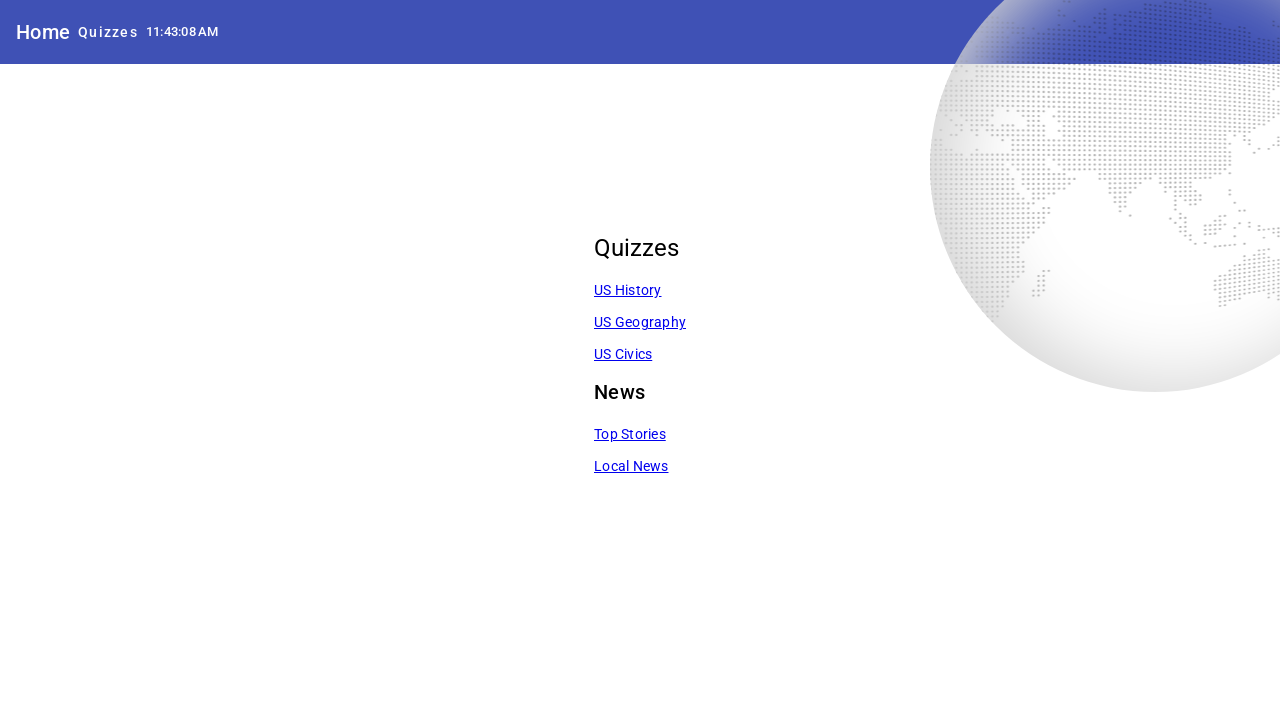

Verified that page URL contains coloradoquiz.web.app
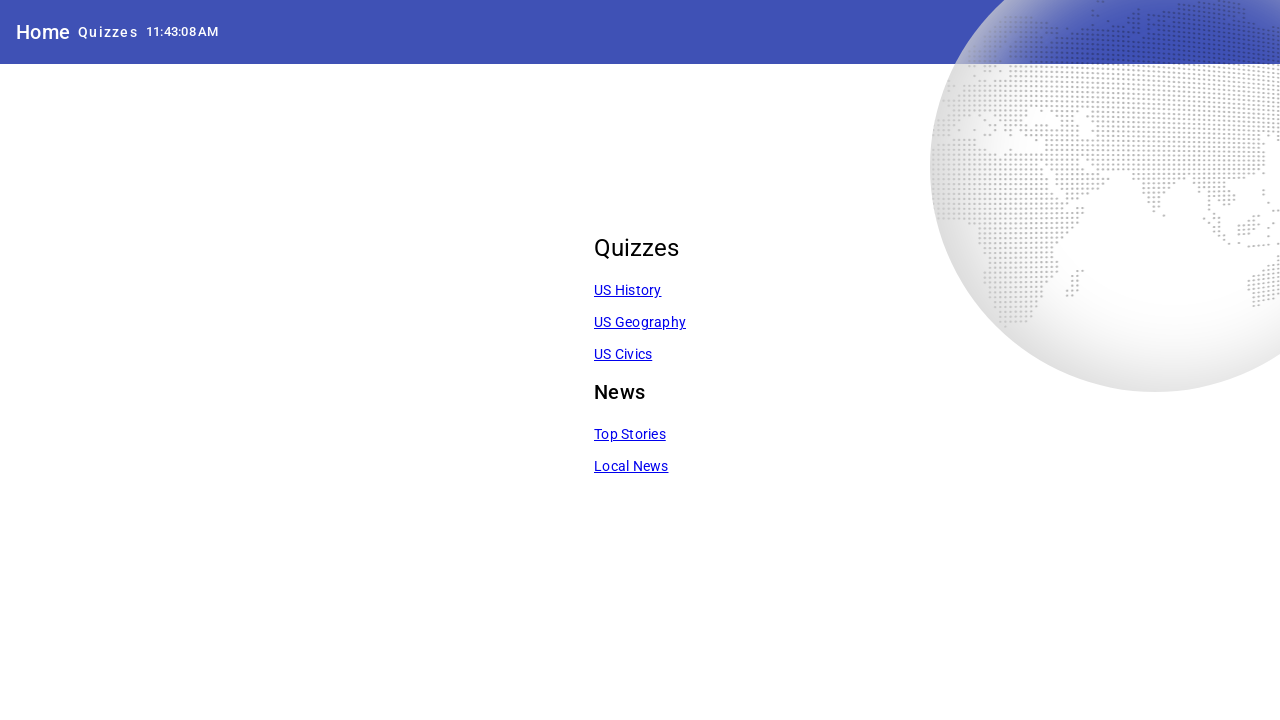

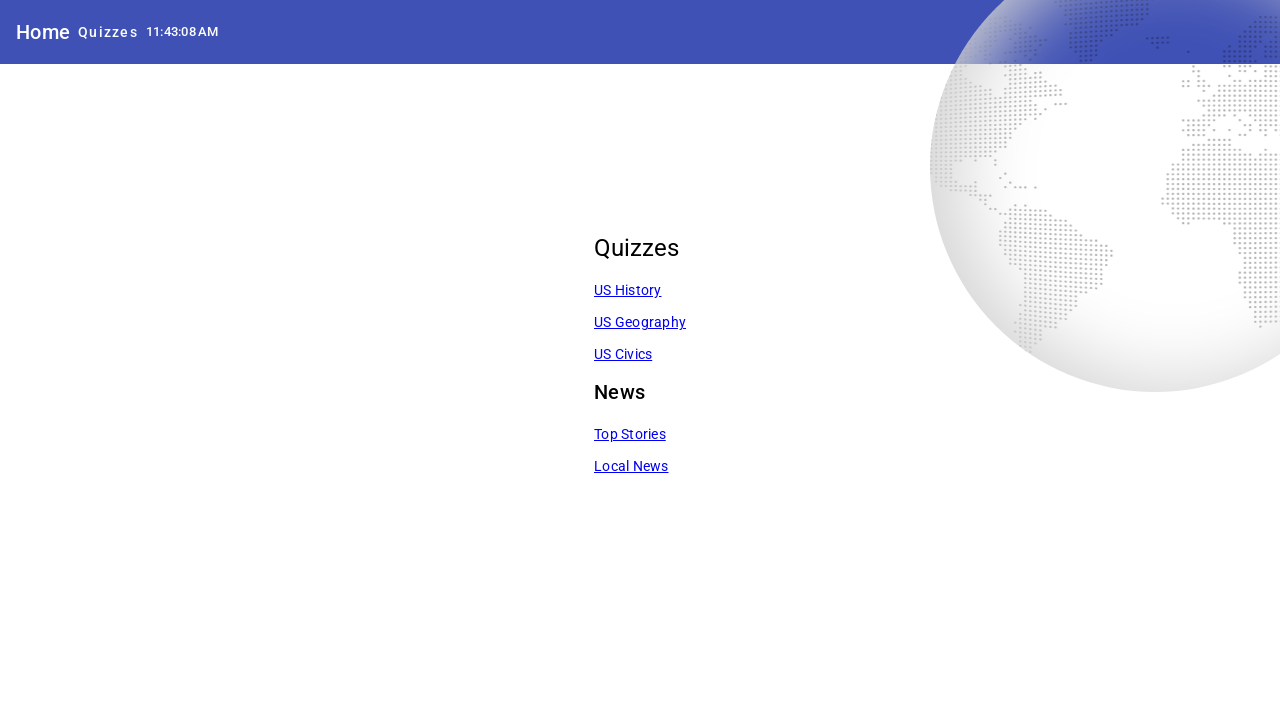